Tests that the e-commerce playground page loads correctly with iPhone X viewport dimensions (375x812)

Starting URL: https://ecommerce-playground.lambdatest.io

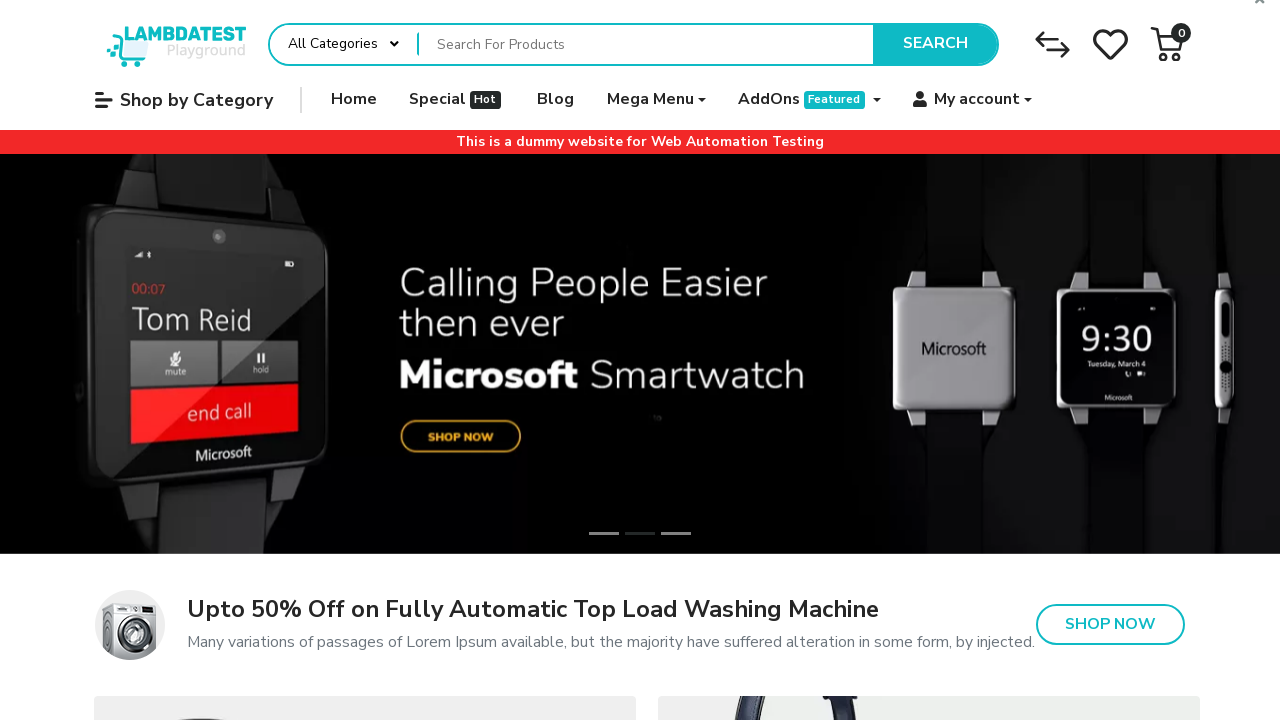

Set viewport to iPhone X dimensions (375x812)
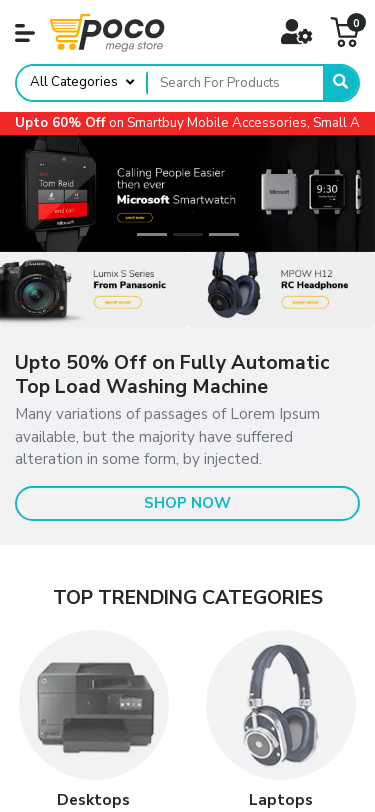

Verified page title contains 'Your Store'
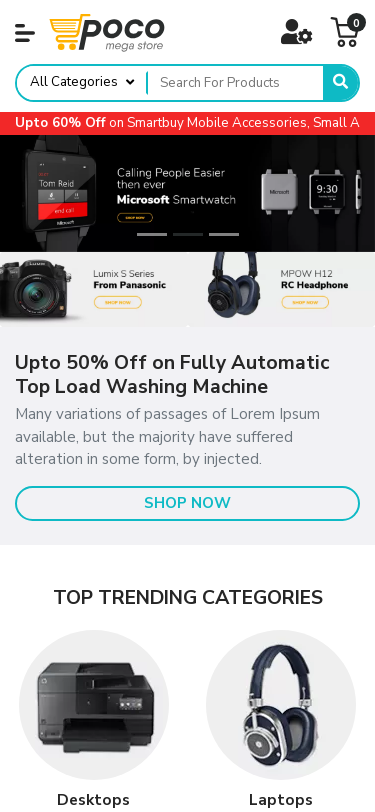

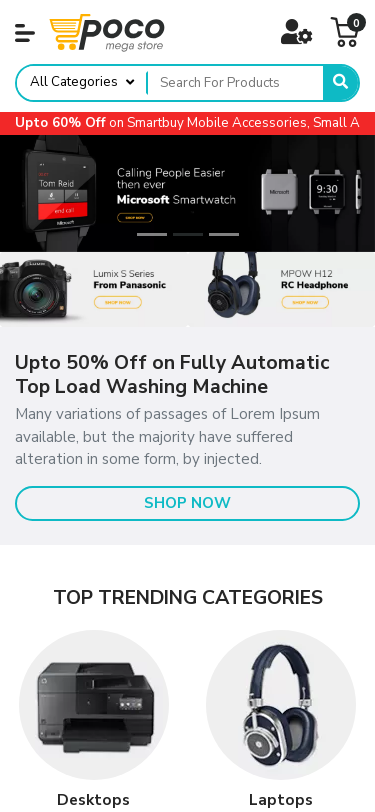